Tests dynamic properties page by waiting for a button's color to change

Starting URL: https://demoqa.com/dynamic-properties

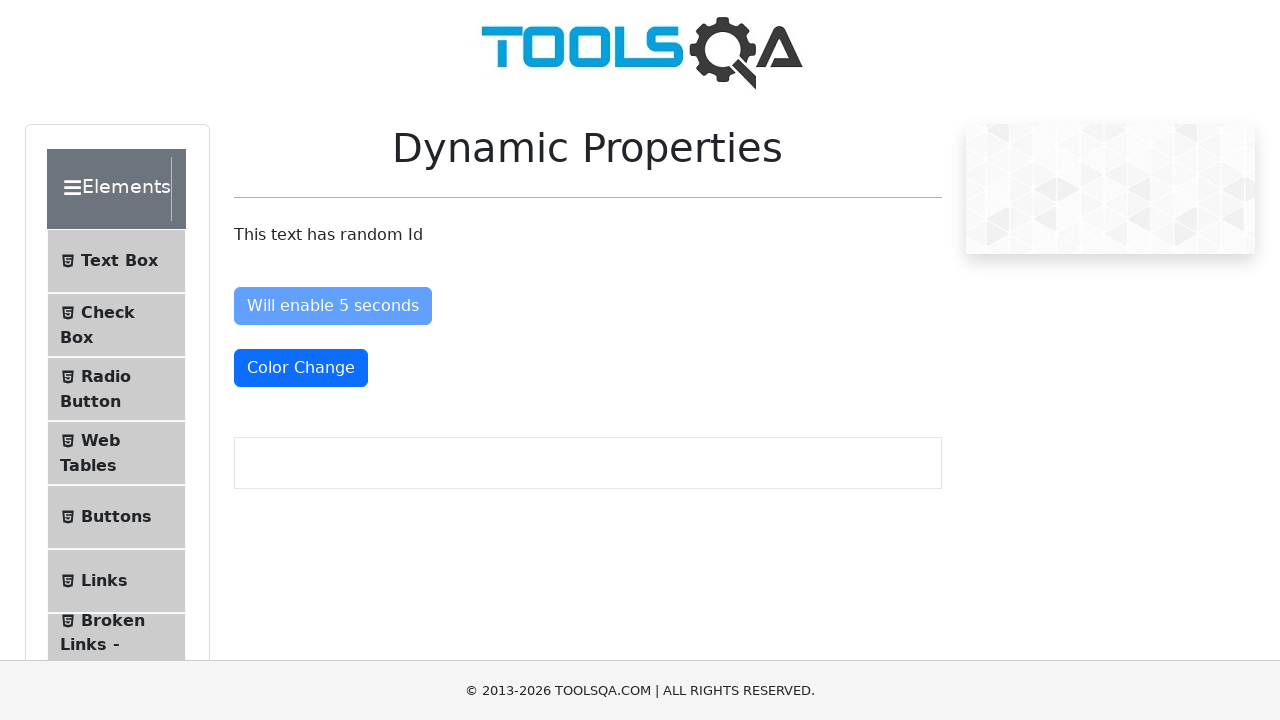

Waited for color change button to get text-danger class
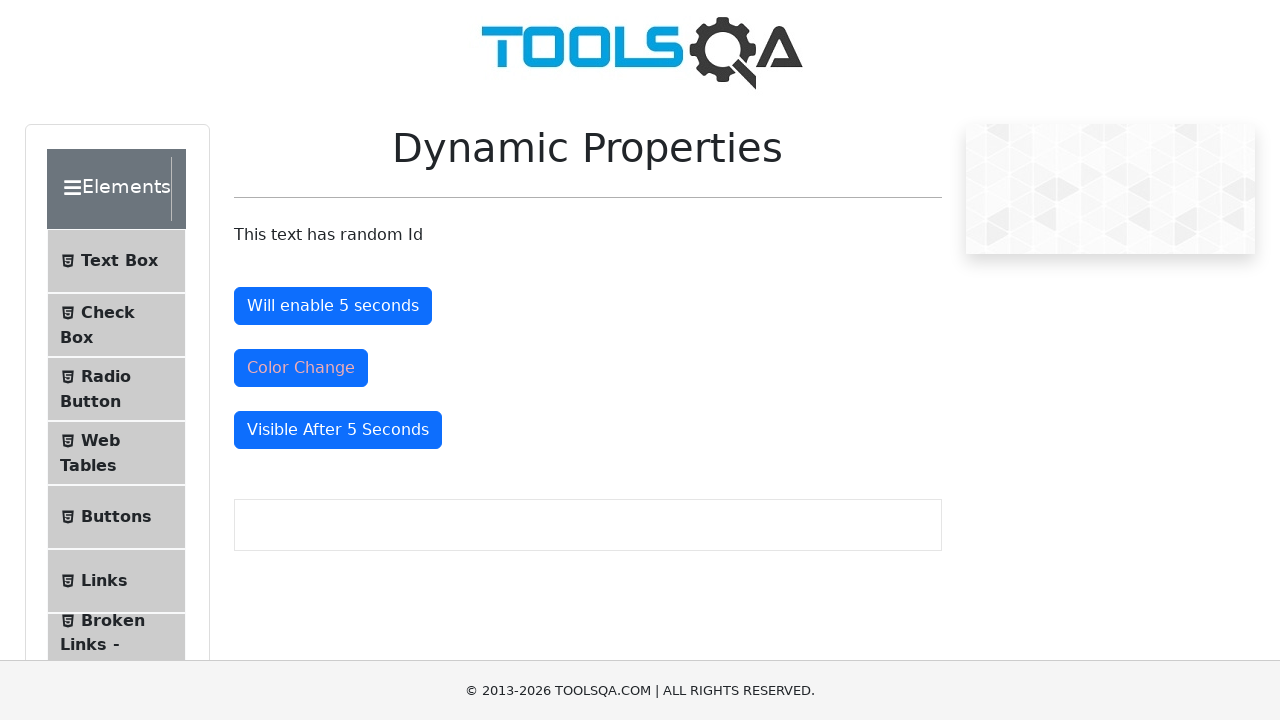

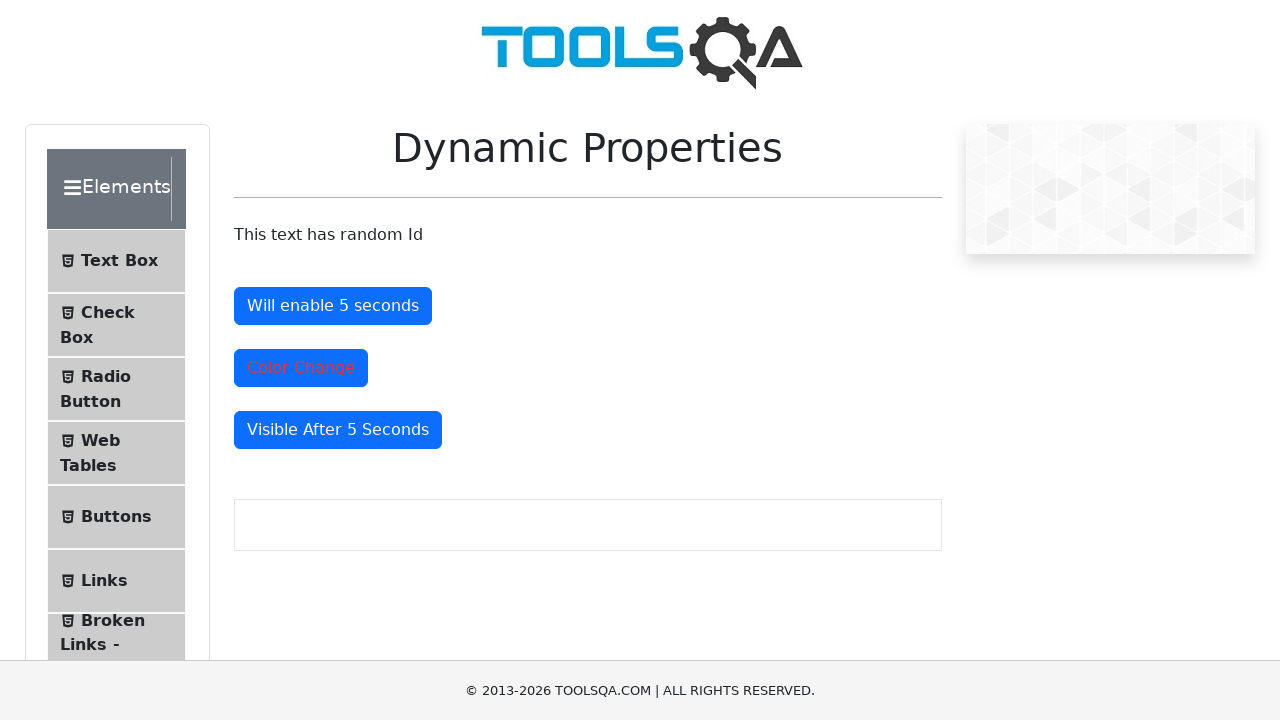